Navigates through various news sections including first team, women's team, reserves, academy, and club news

Starting URL: https://www.manutd.com/en/news

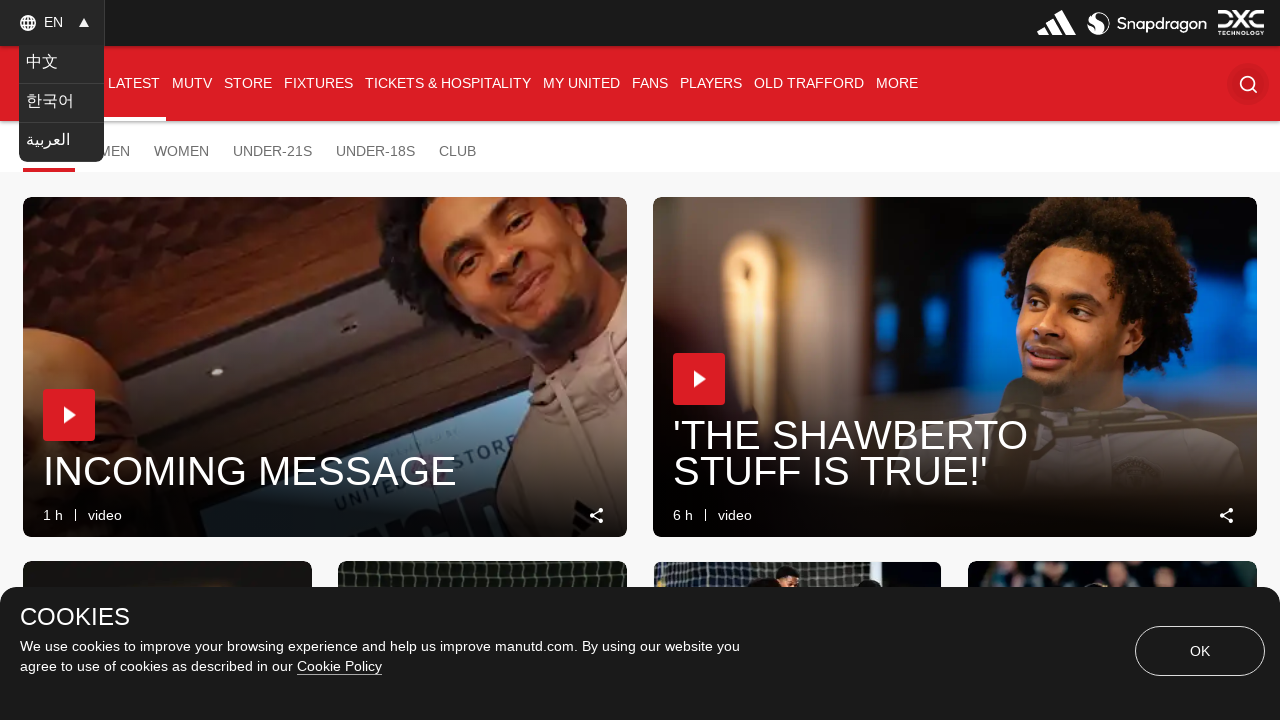

Navigated to first team news section
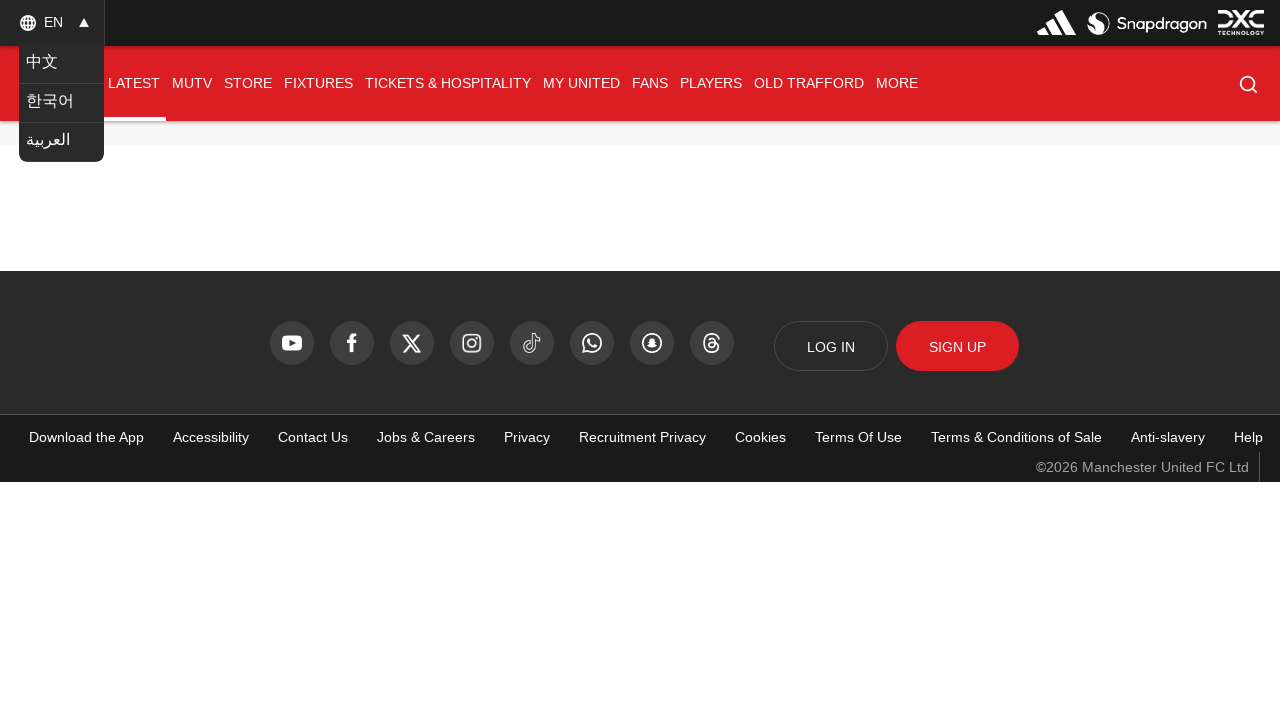

Navigated to women's team news section
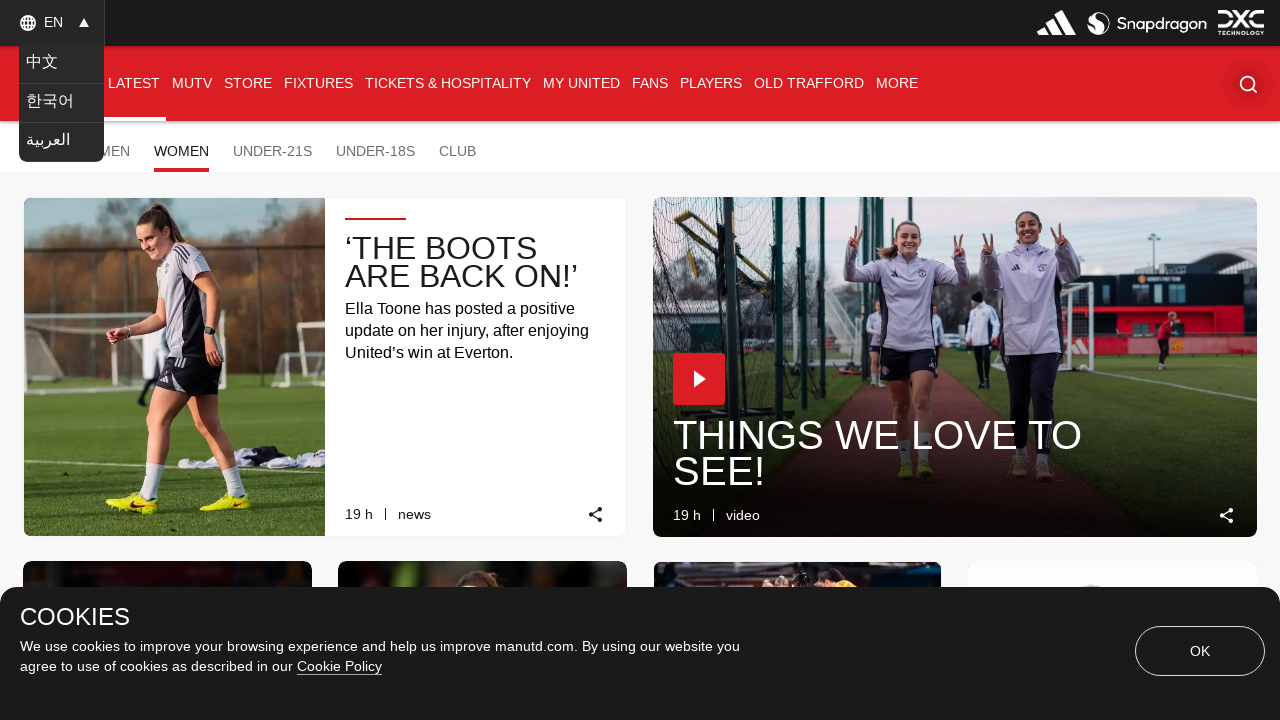

Navigated to reserves news section
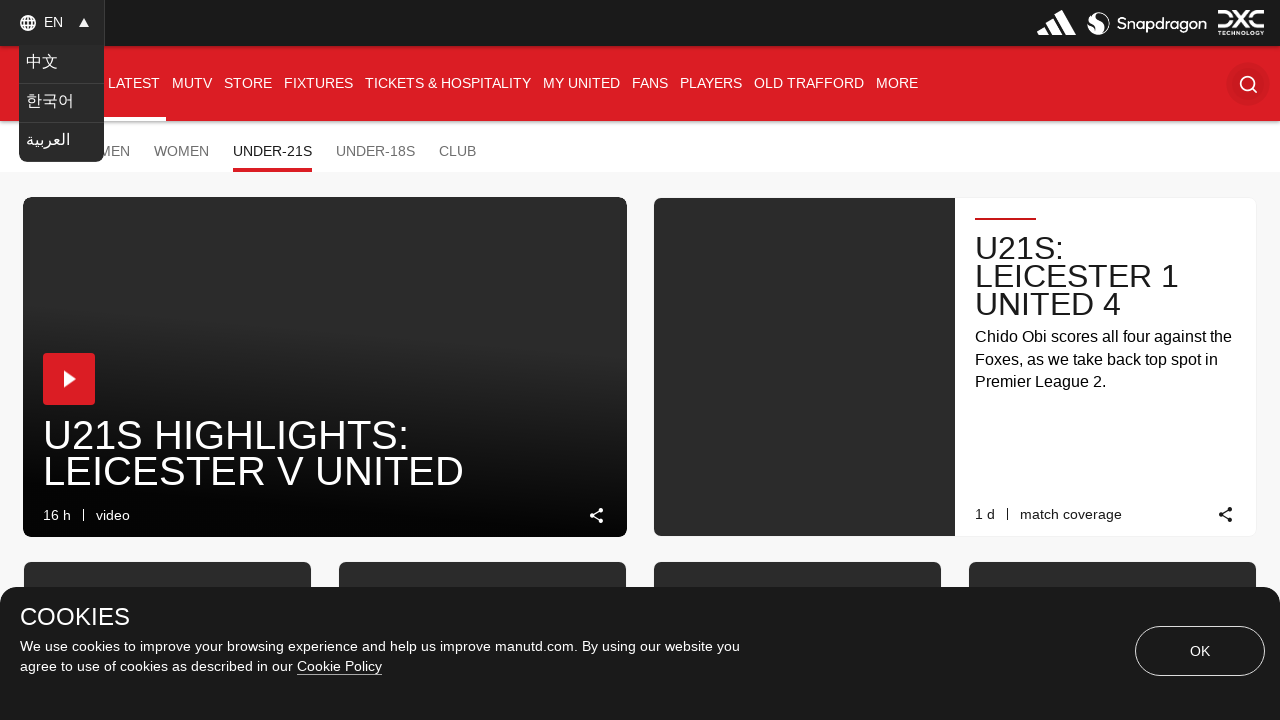

Navigated to academy news section
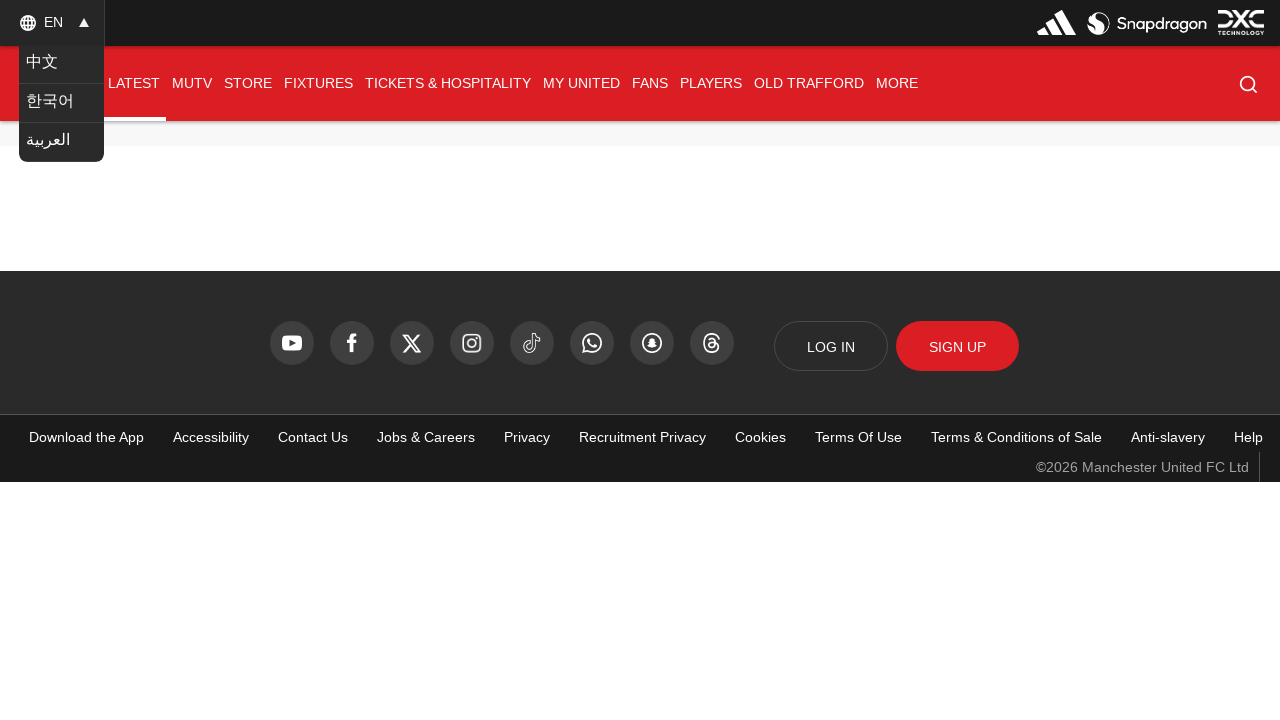

Navigated to club news section
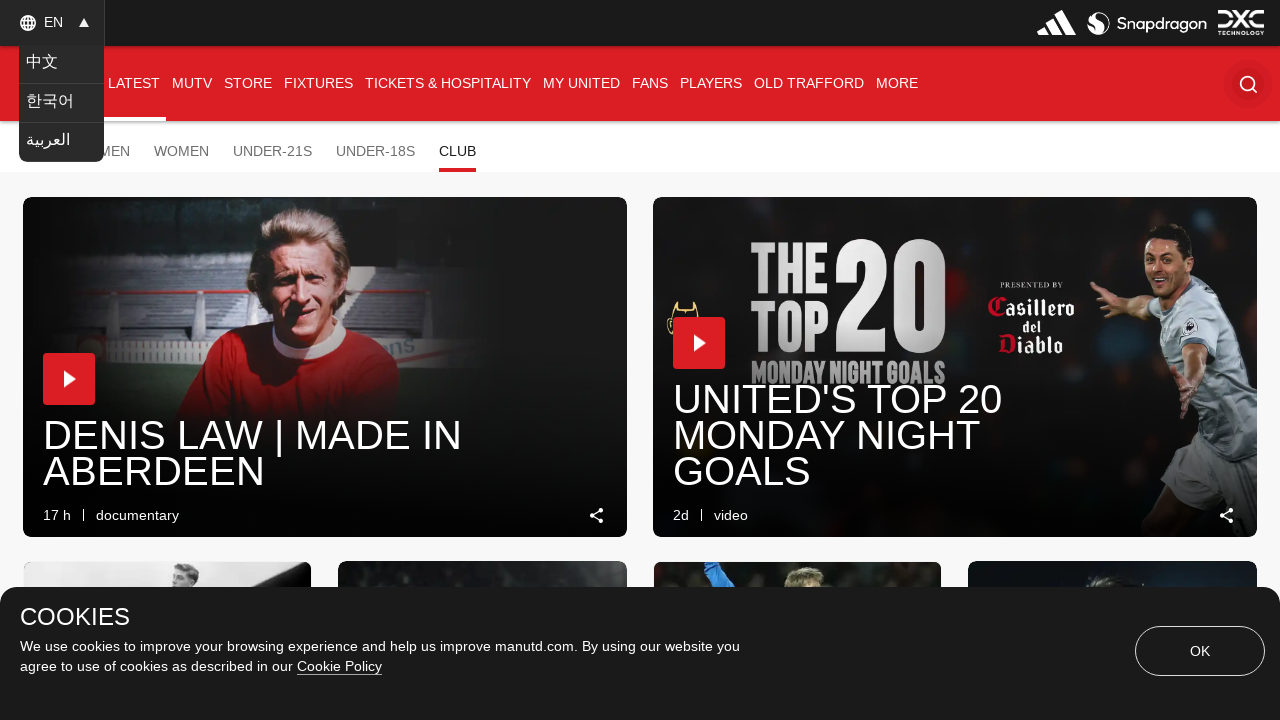

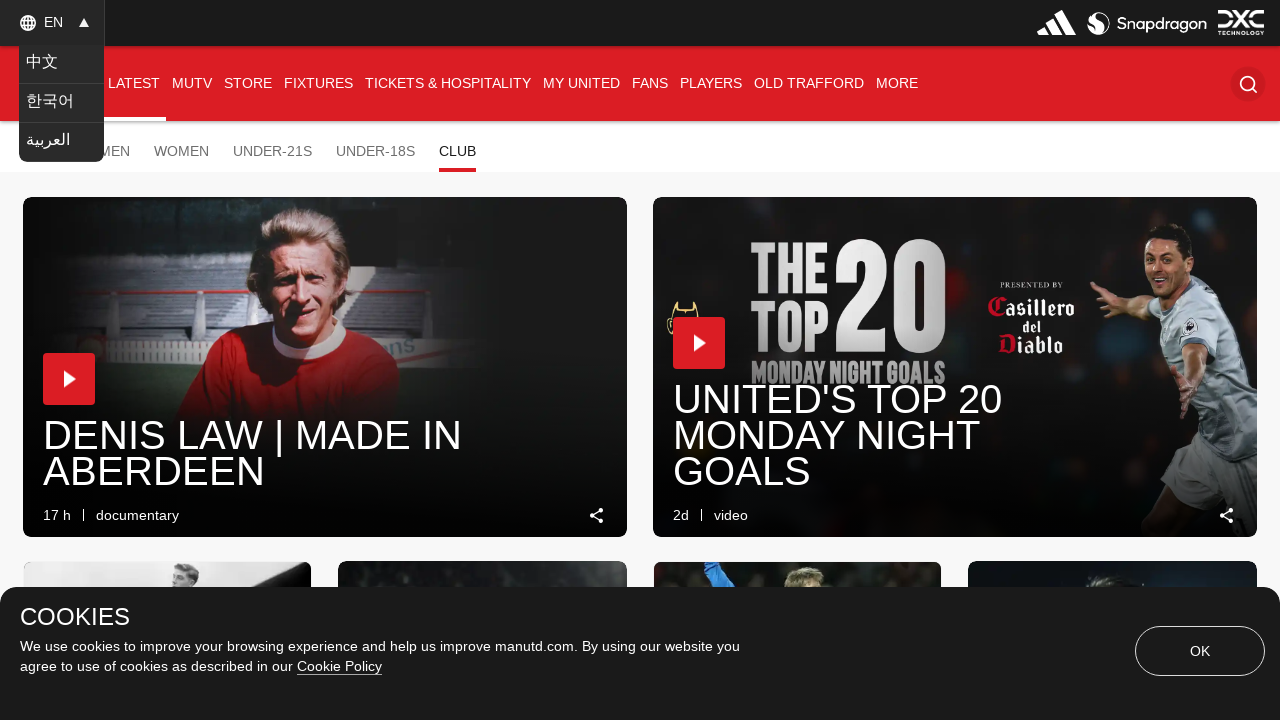